Tests the datepicker functionality by entering a date value into the date field and pressing Enter to submit it.

Starting URL: https://formy-project.herokuapp.com/datepicker

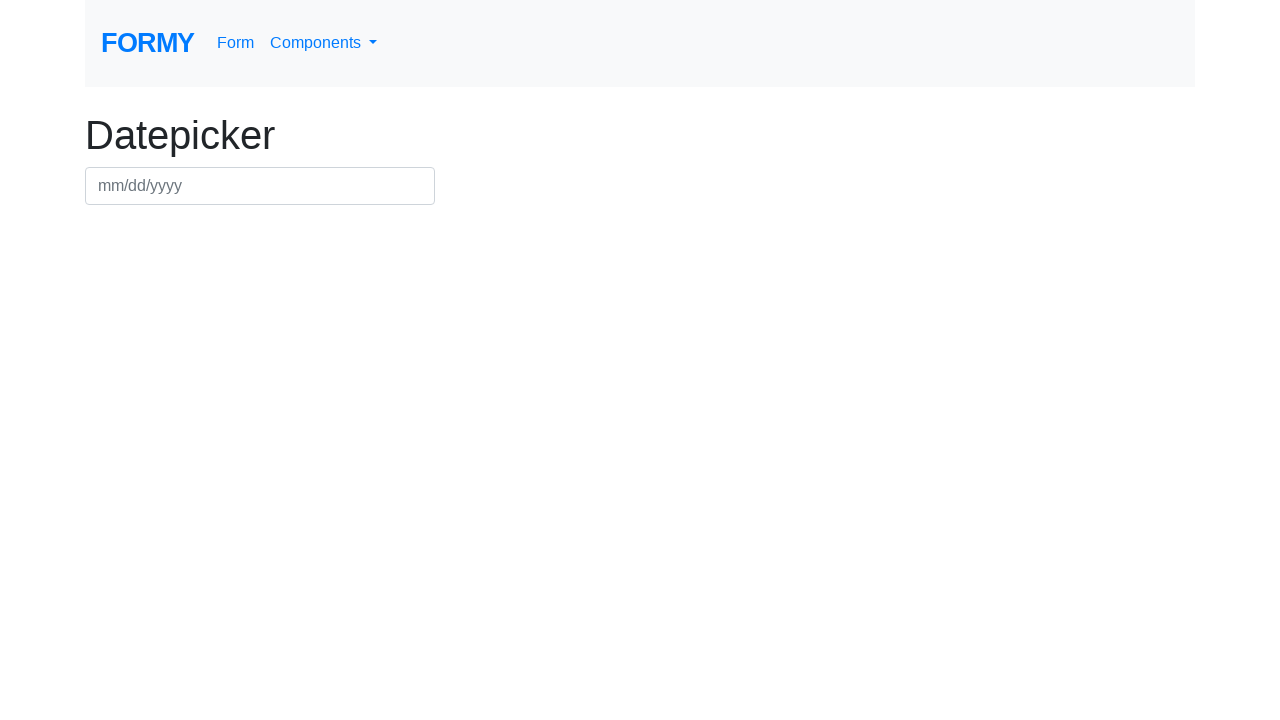

Filled datepicker field with date '03-15-2024' on #datepicker
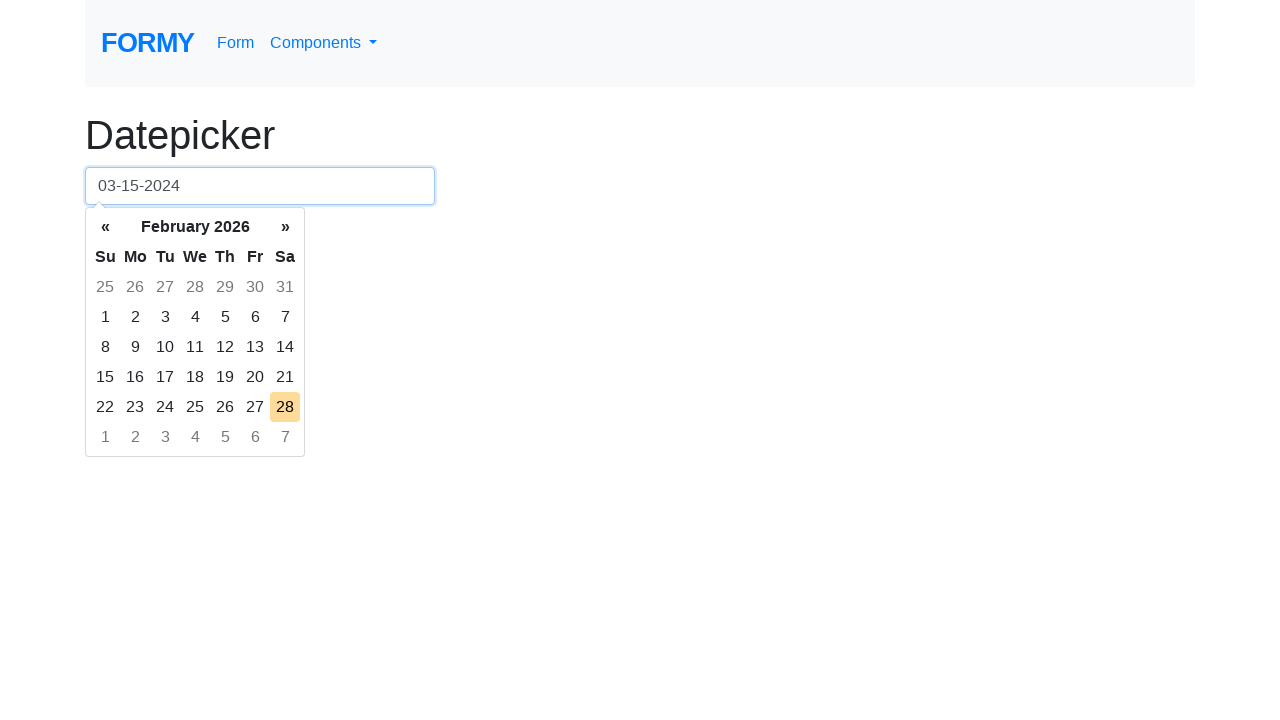

Pressed Enter to submit the date selection on #datepicker
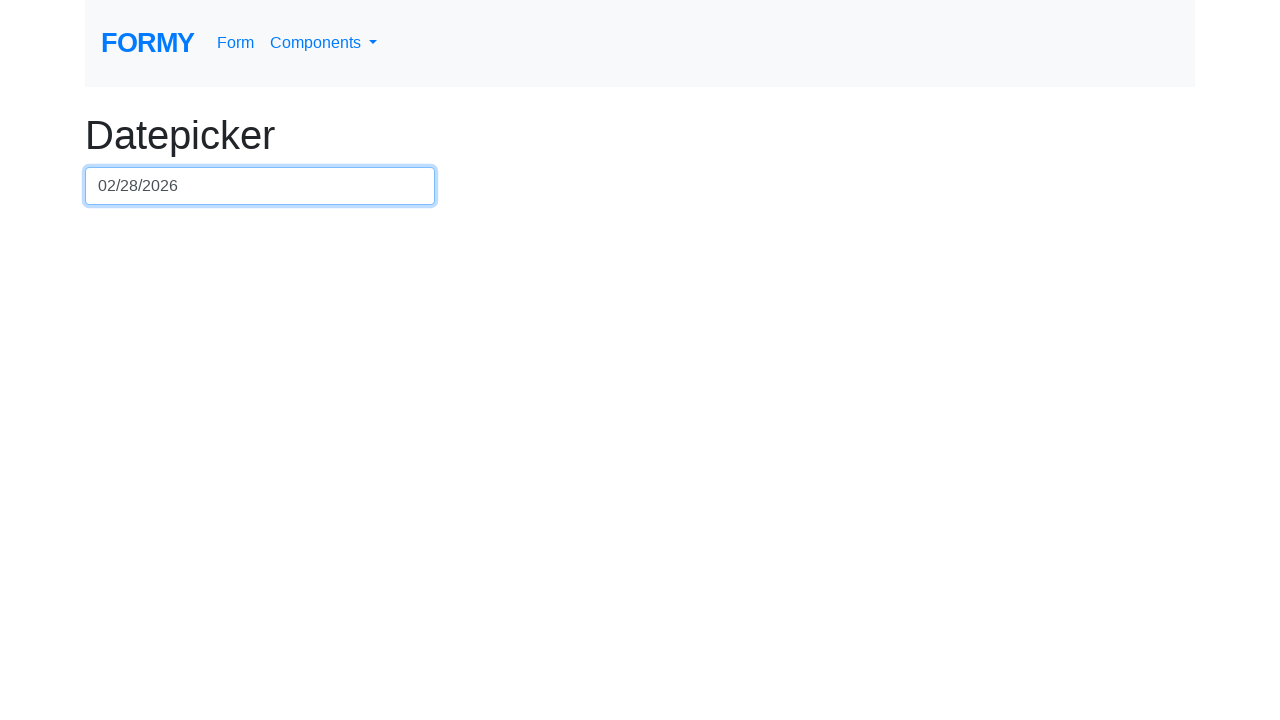

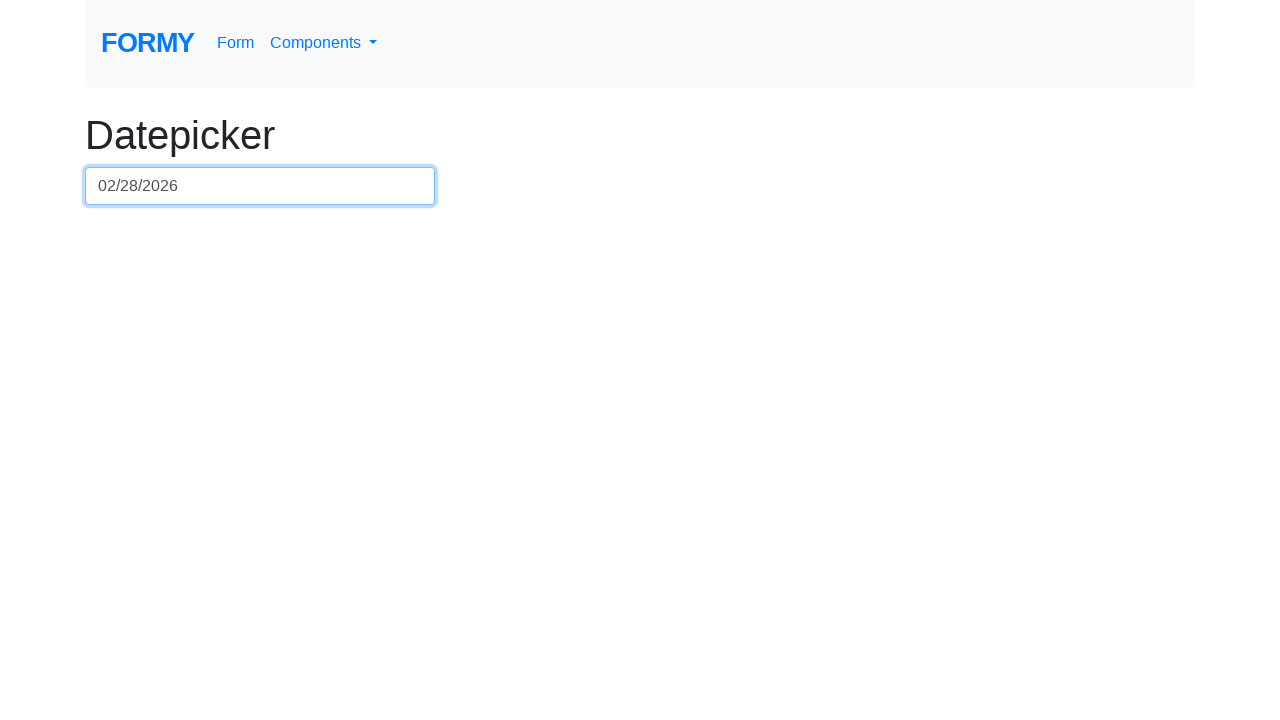